Navigates to Swarthmore College course catalog, clicks on the first department link, and waits for course elements to load.

Starting URL: https://catalog.swarthmore.edu/content.php?catoid=7&navoid=194

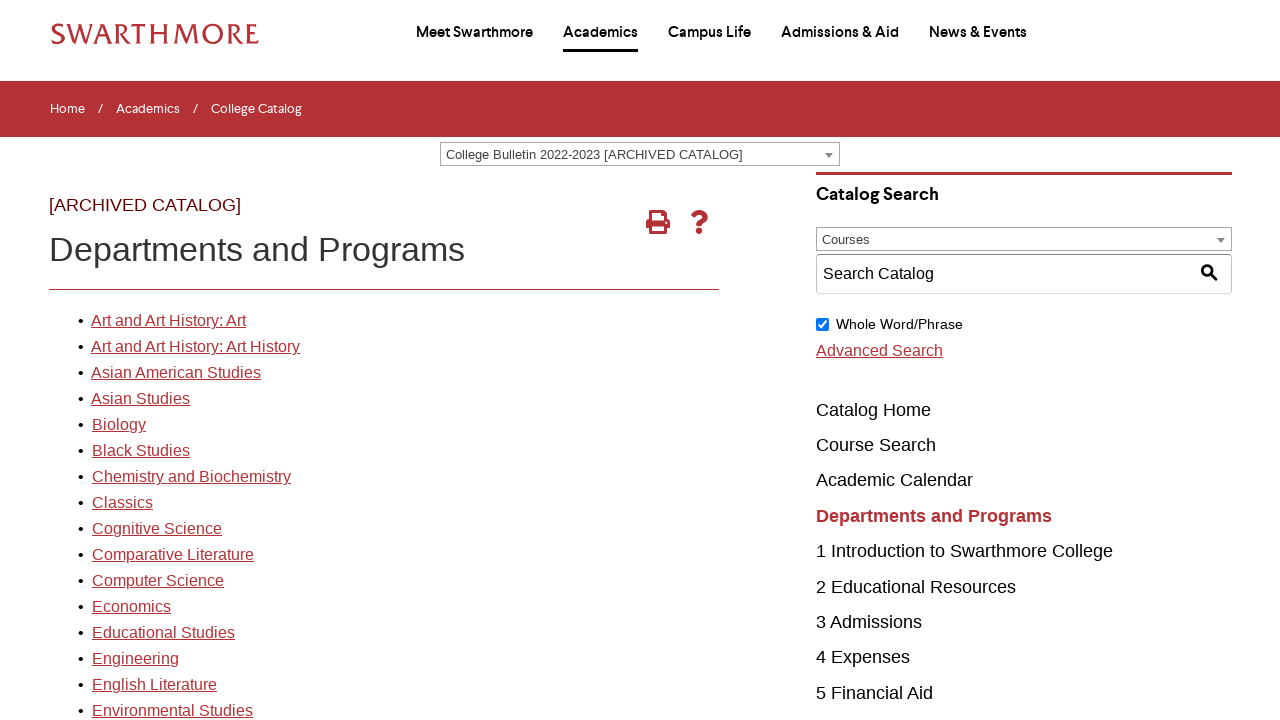

Navigated to Swarthmore College course catalog
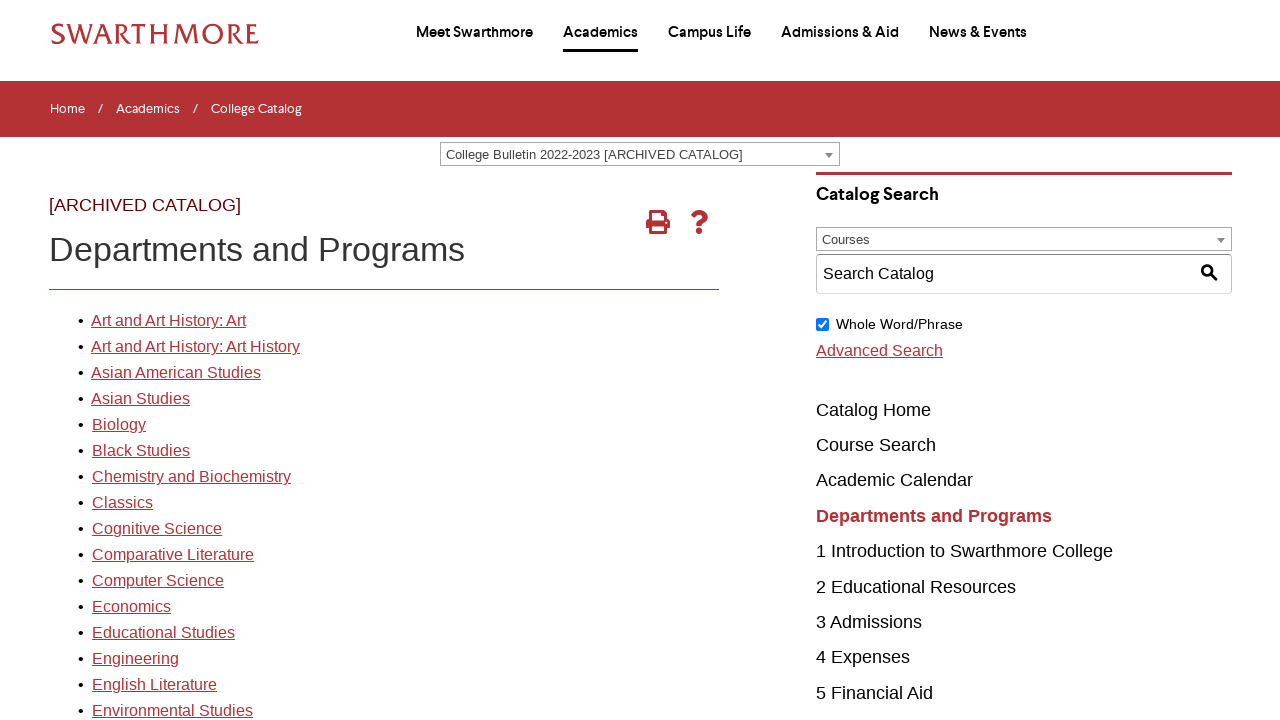

Clicked on the first department link at (168, 321) on xpath=//*[@id='gateway-page']/body/table/tbody/tr[3]/td[1]/table/tbody/tr[2]/td[
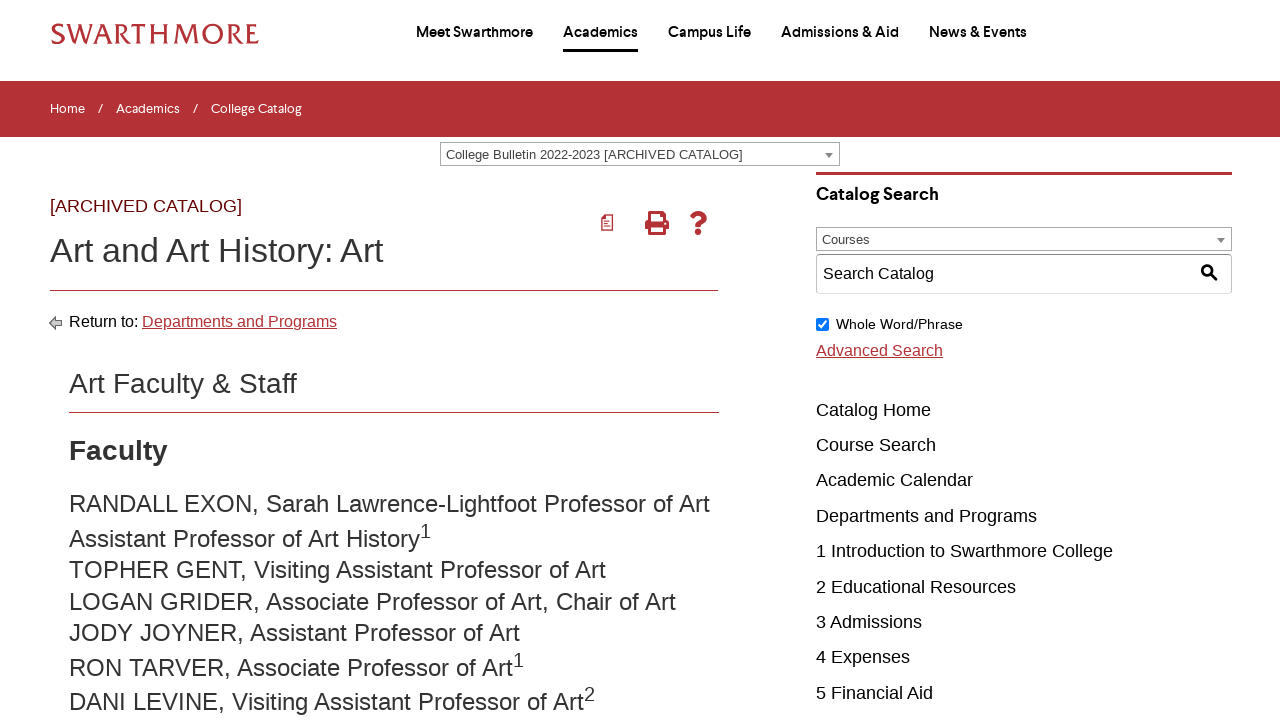

Course elements loaded successfully
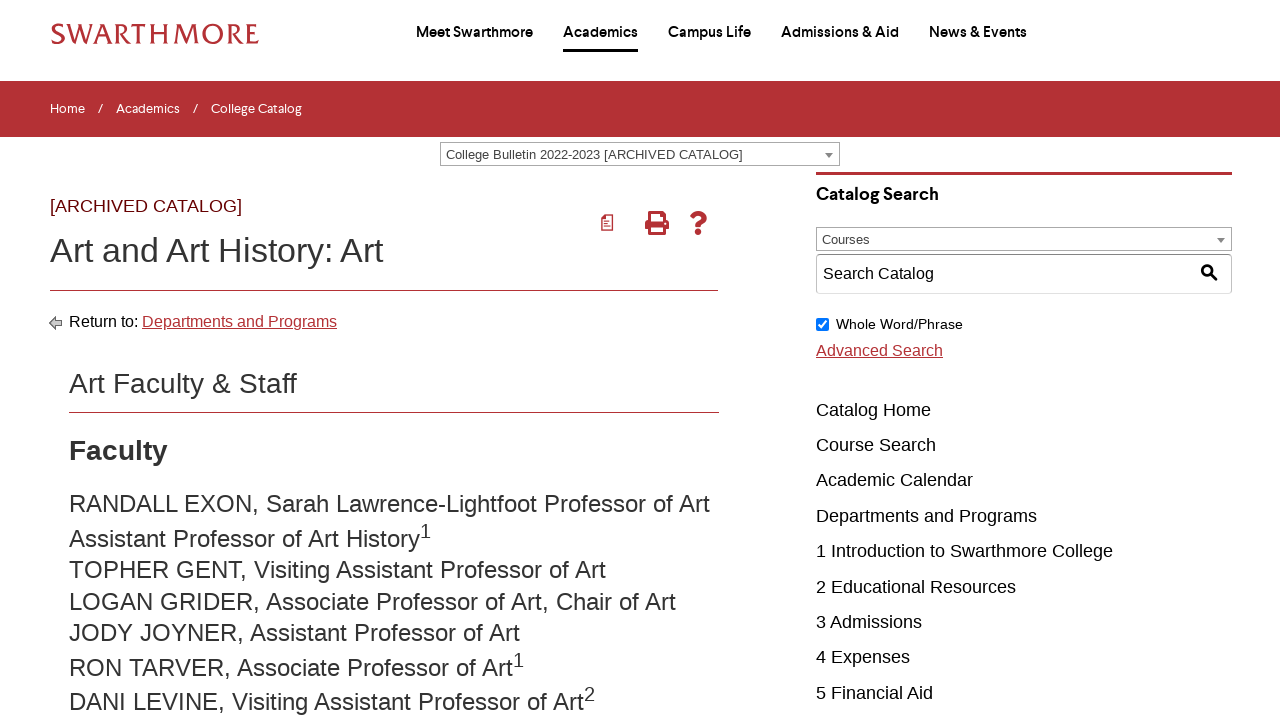

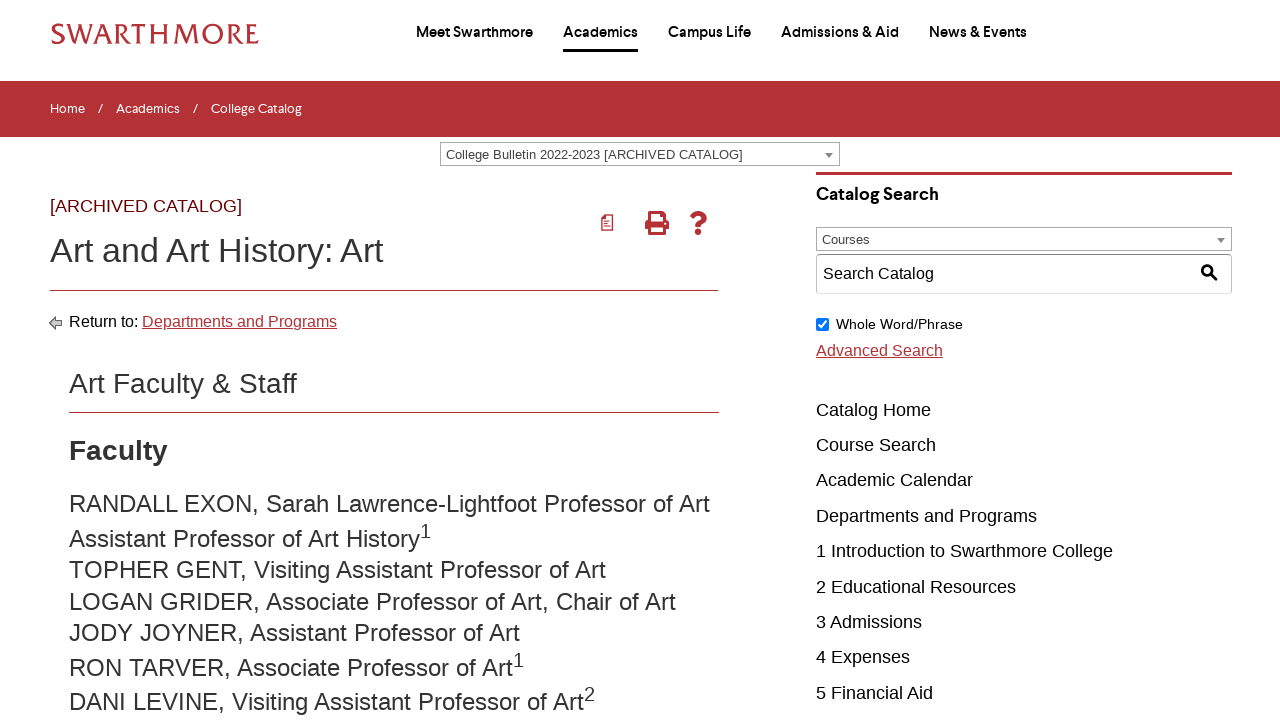